Navigates to the Ajio e-commerce homepage and waits for the page to load

Starting URL: https://www.ajio.com/

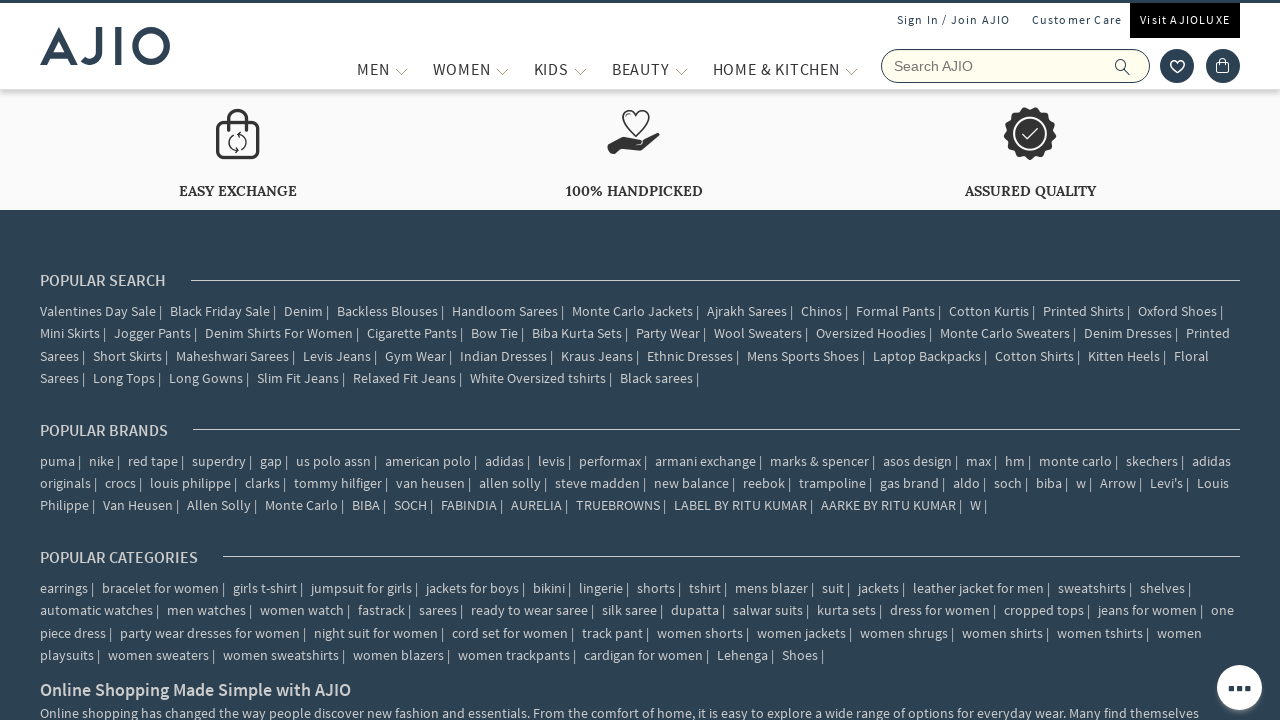

Waited for DOM content to load on Ajio homepage
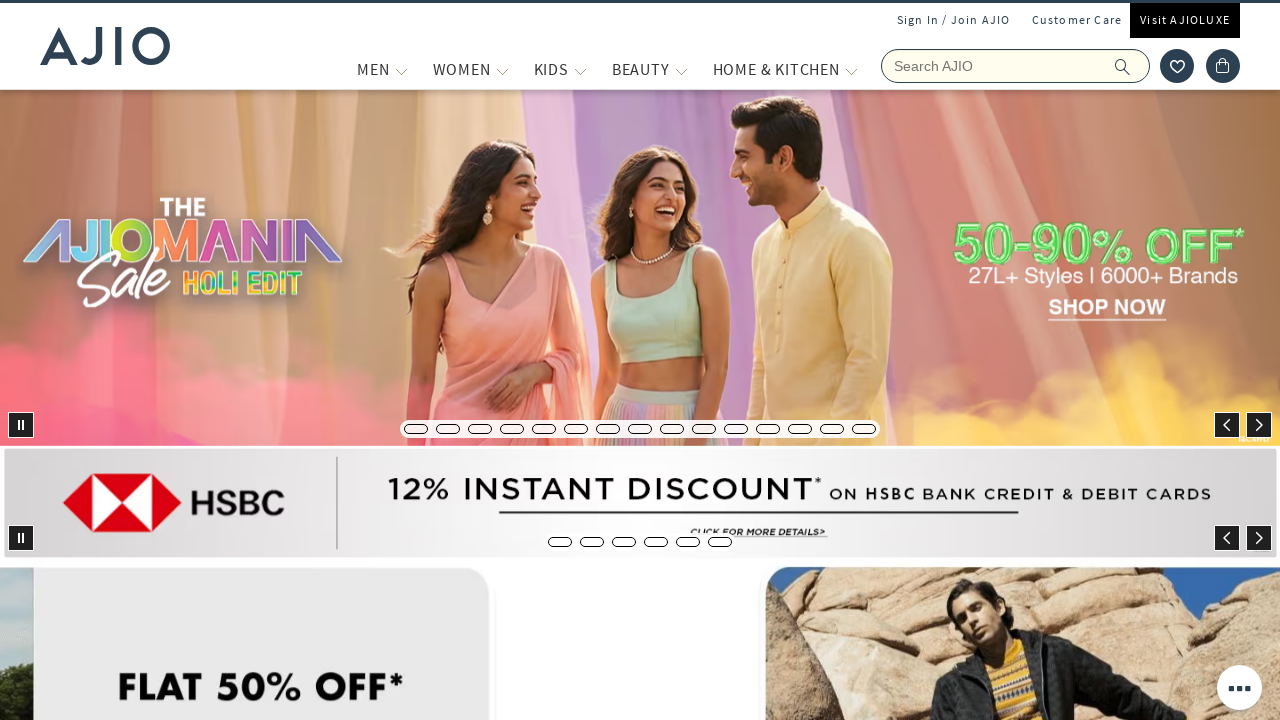

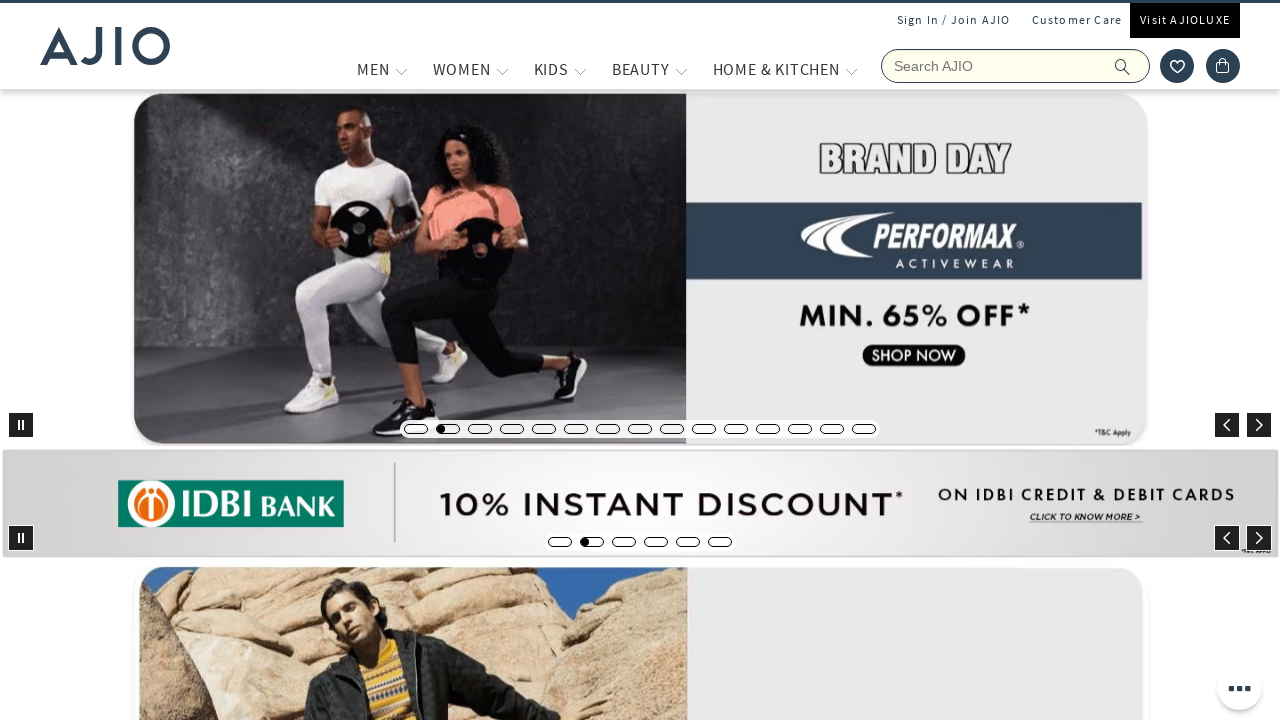